Tests window handling functionality by opening new windows, switching between them, and interacting with elements in different windows

Starting URL: https://demo.automationtesting.in/Windows.html

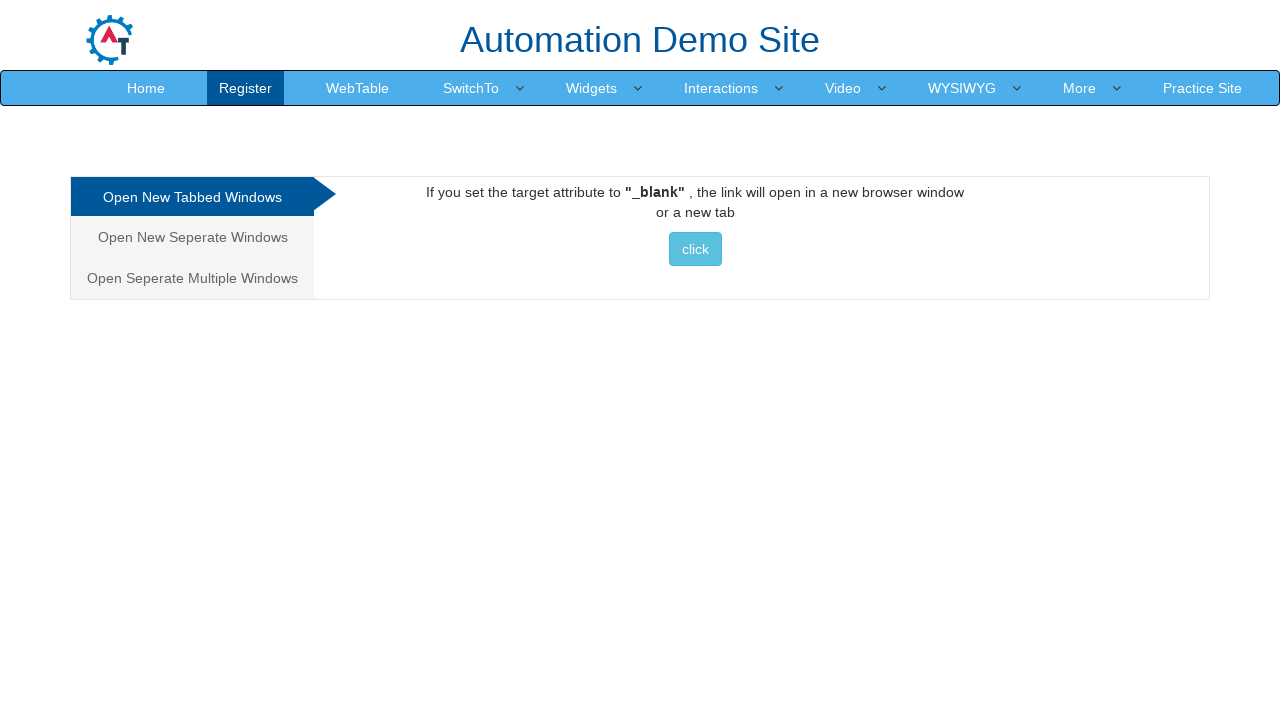

Clicked on 'Open New Seperate Windows' tab at (192, 237) on xpath=//a[.='Open New Seperate Windows']
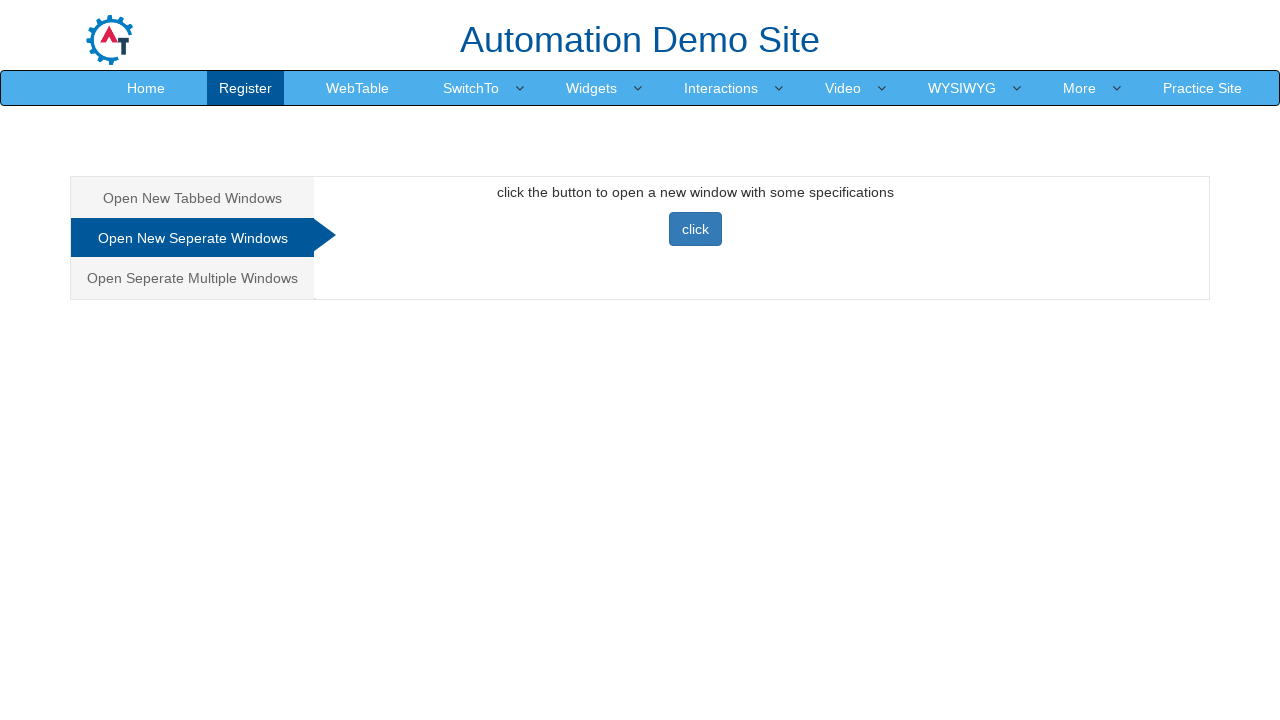

Clicked button to open new window at (695, 229) on xpath=//button[text()='click']
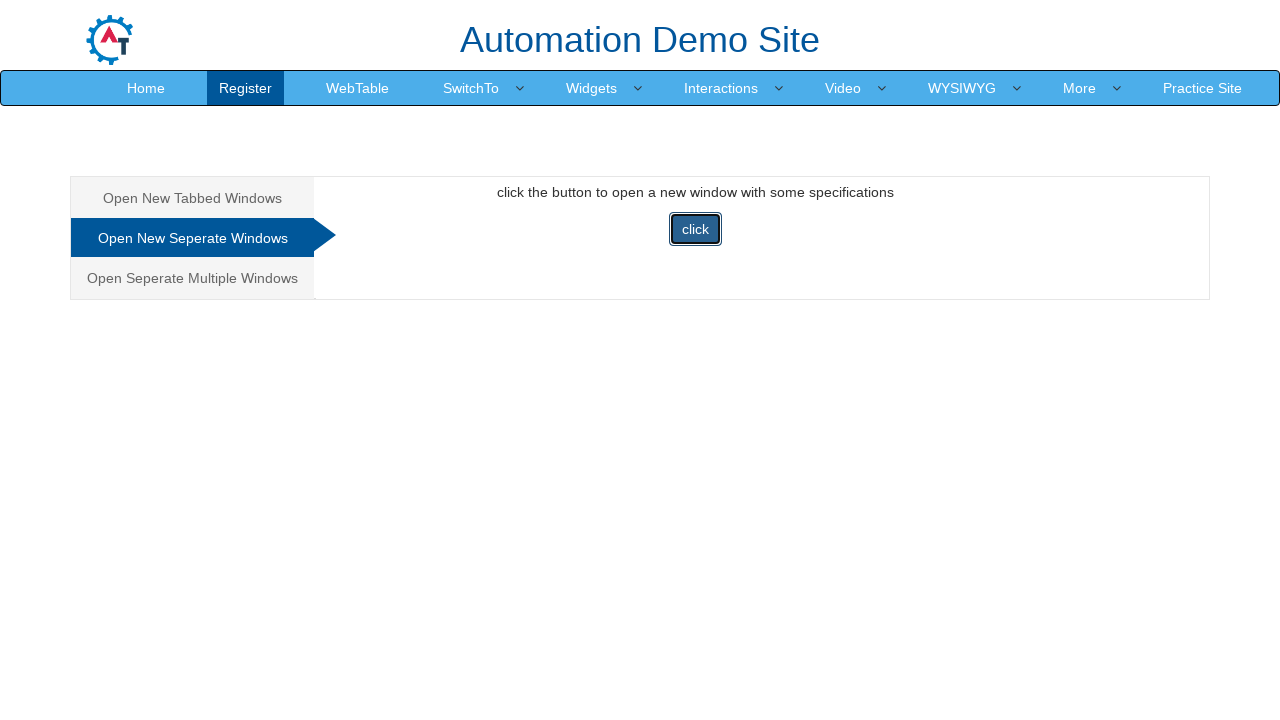

New window loaded
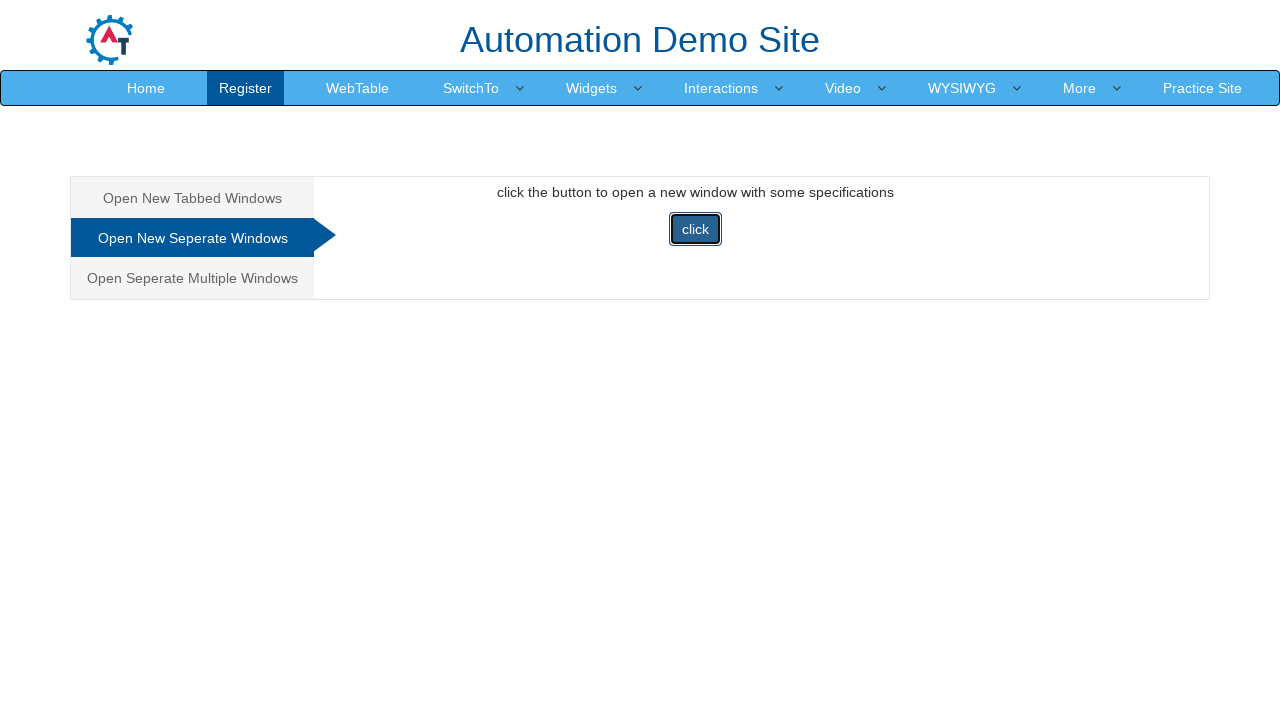

'Get Tickets' link not found in new window on //a[text()='Get Tickets']
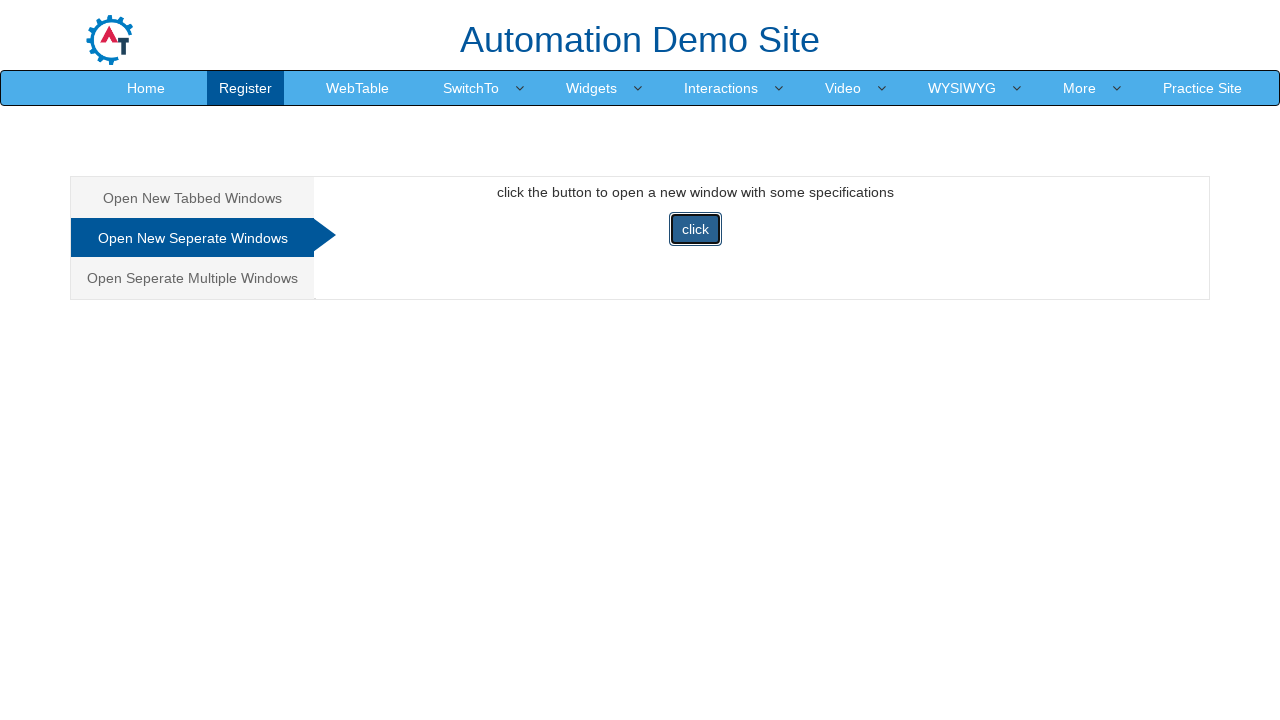

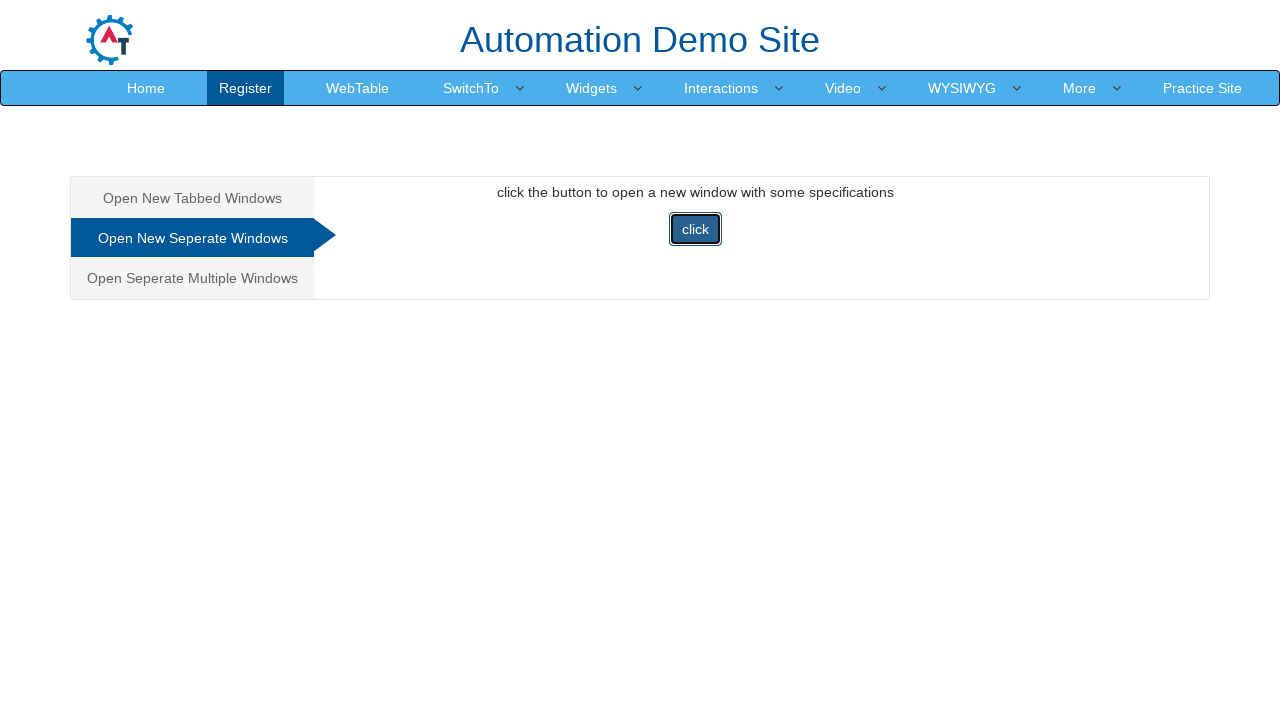